Navigates to example.com and clicks the first link on the page

Starting URL: https://example.com

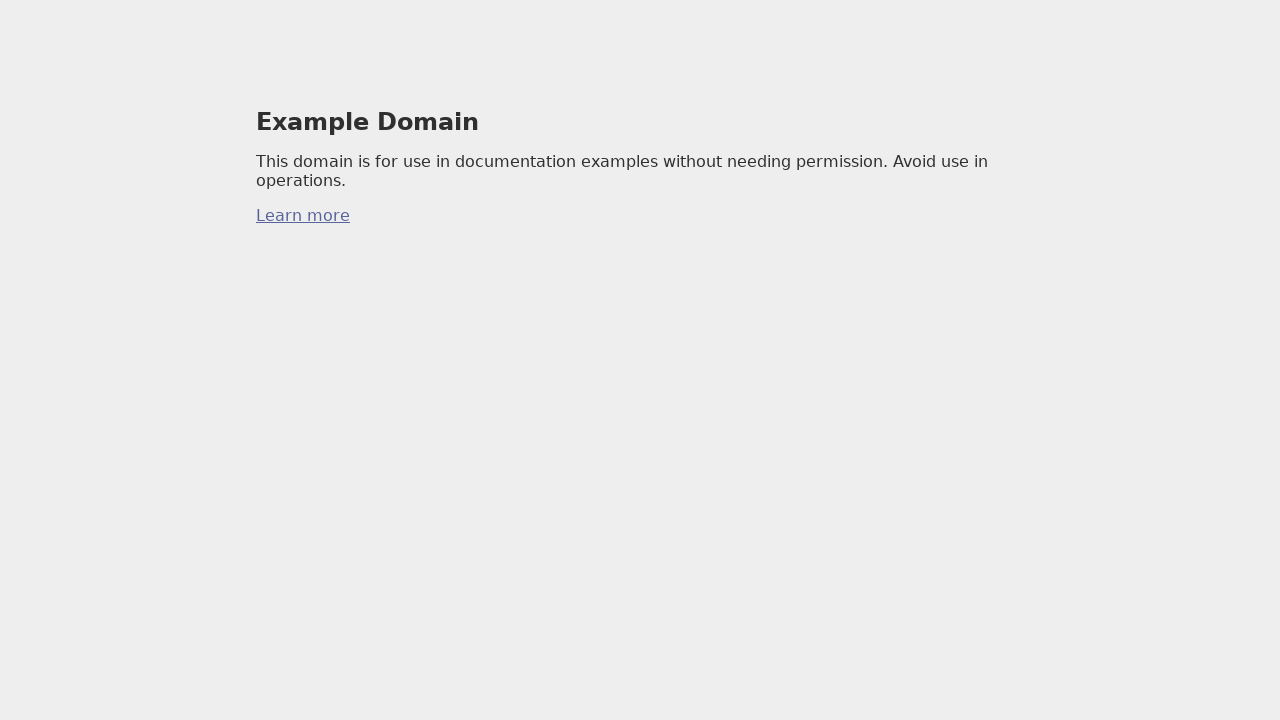

Navigated to https://example.com
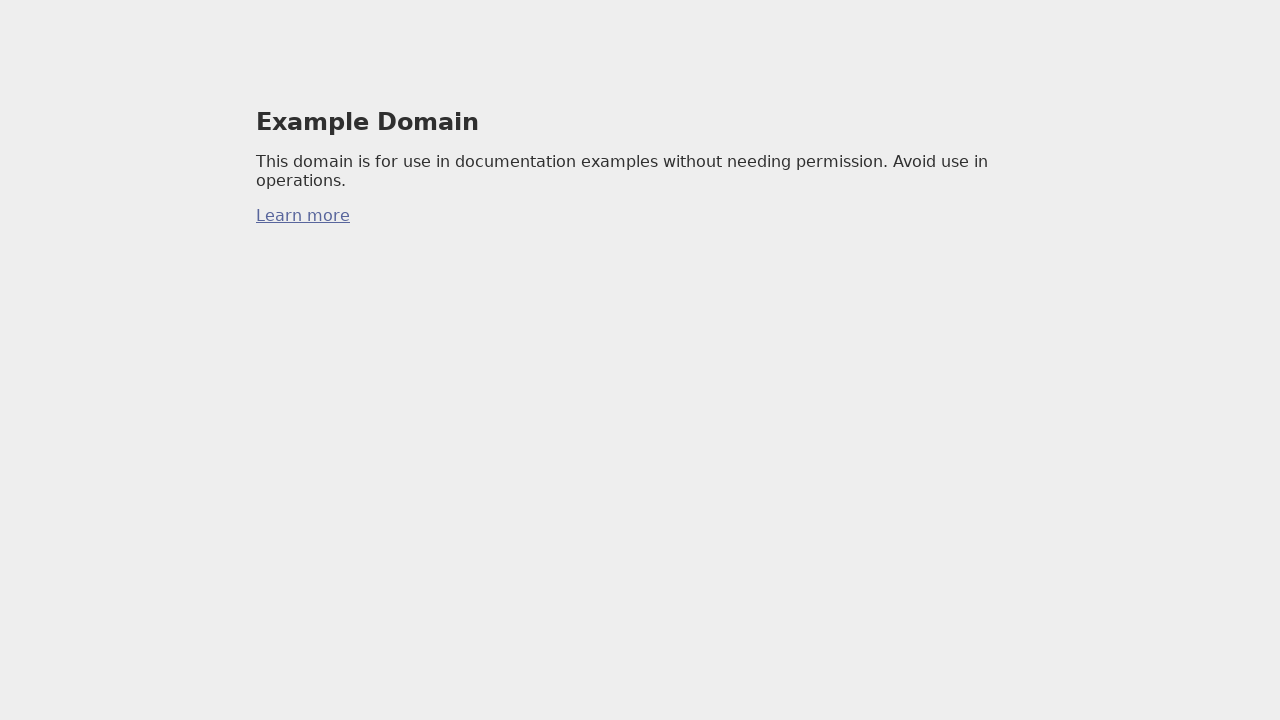

Clicked the first link on the page at (303, 216) on a
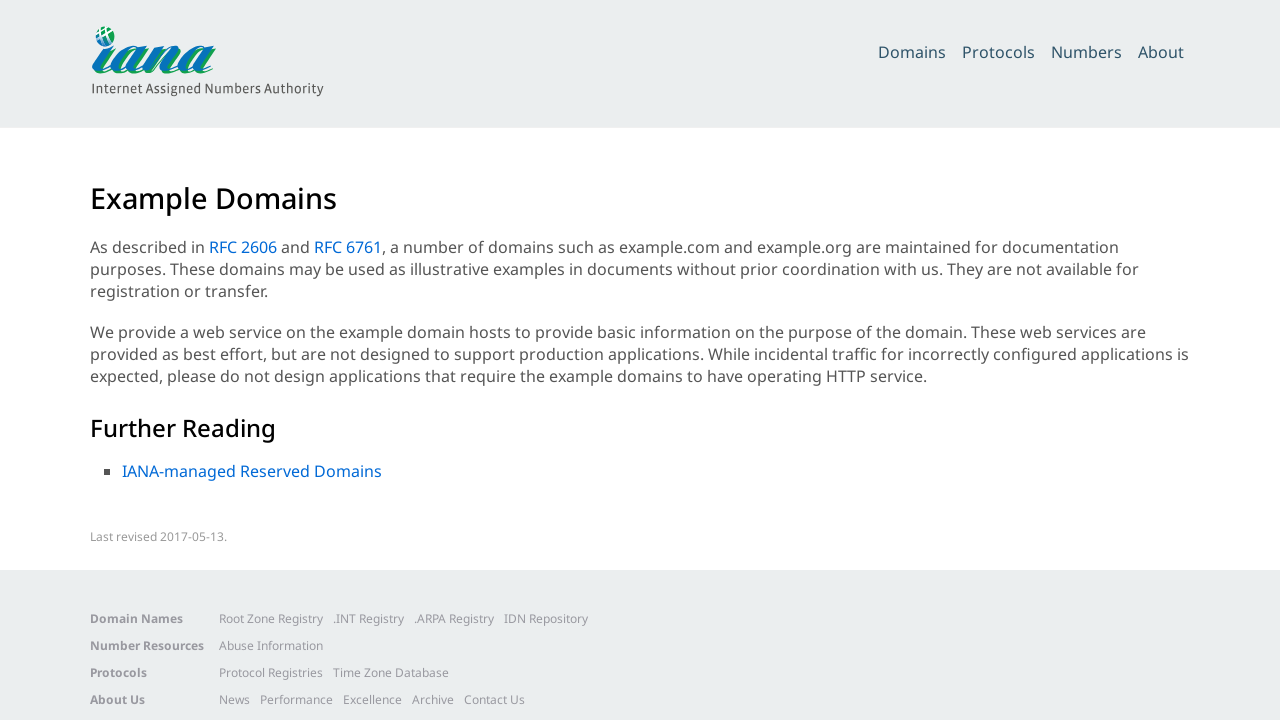

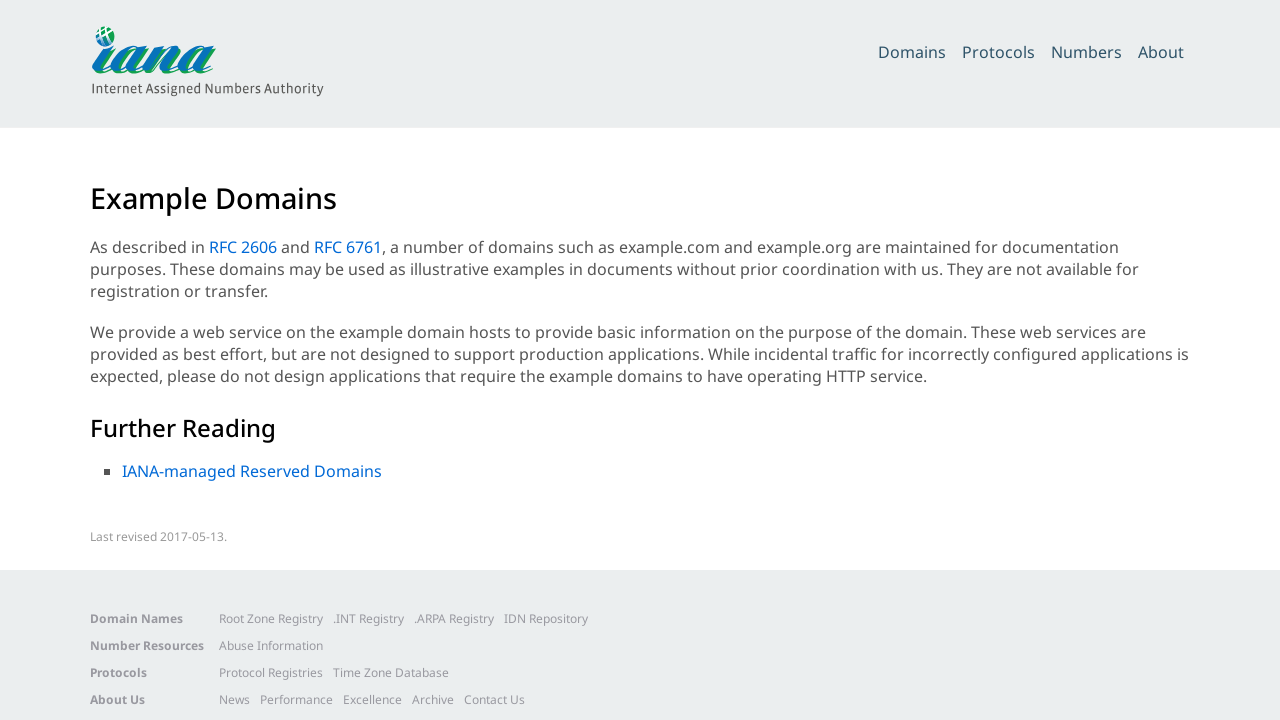